Tests autocomplete functionality by typing "ind" in the suggestion field, selecting "India" from the dropdown, and verifying the selection

Starting URL: https://www.rahulshettyacademy.com/AutomationPractice/

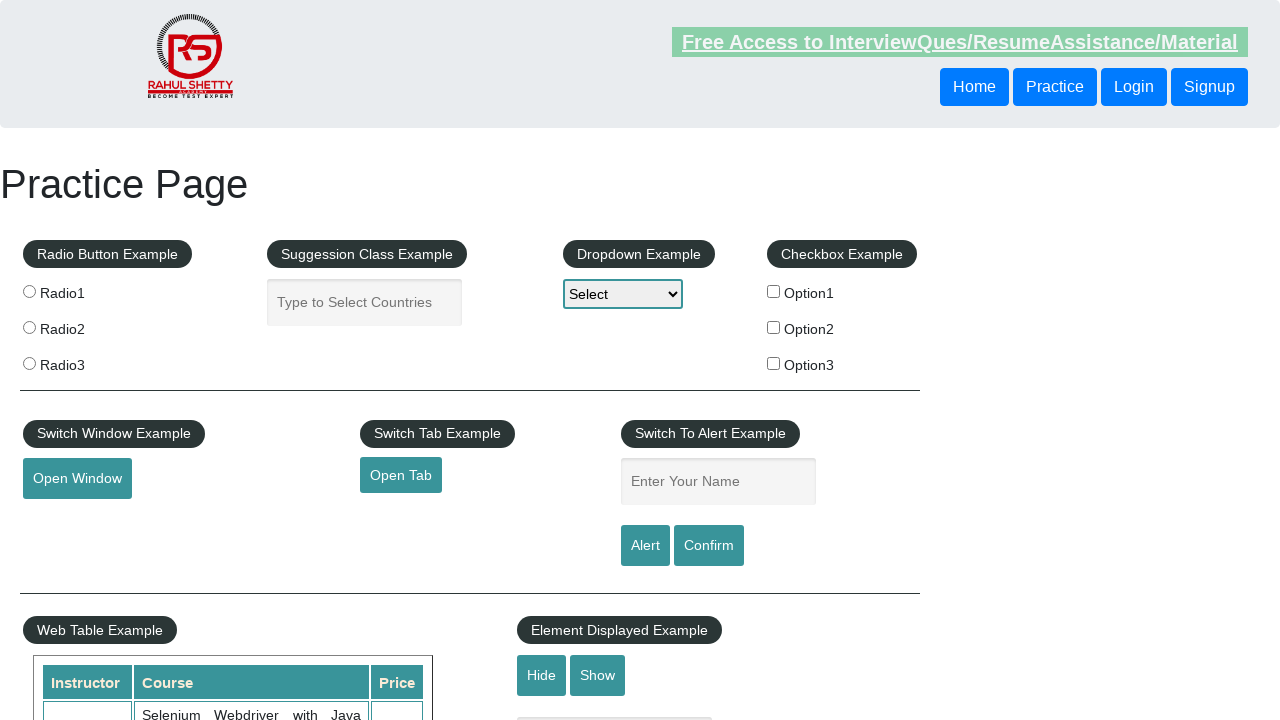

Typed 'ind' in the autocomplete input field on input#autocomplete
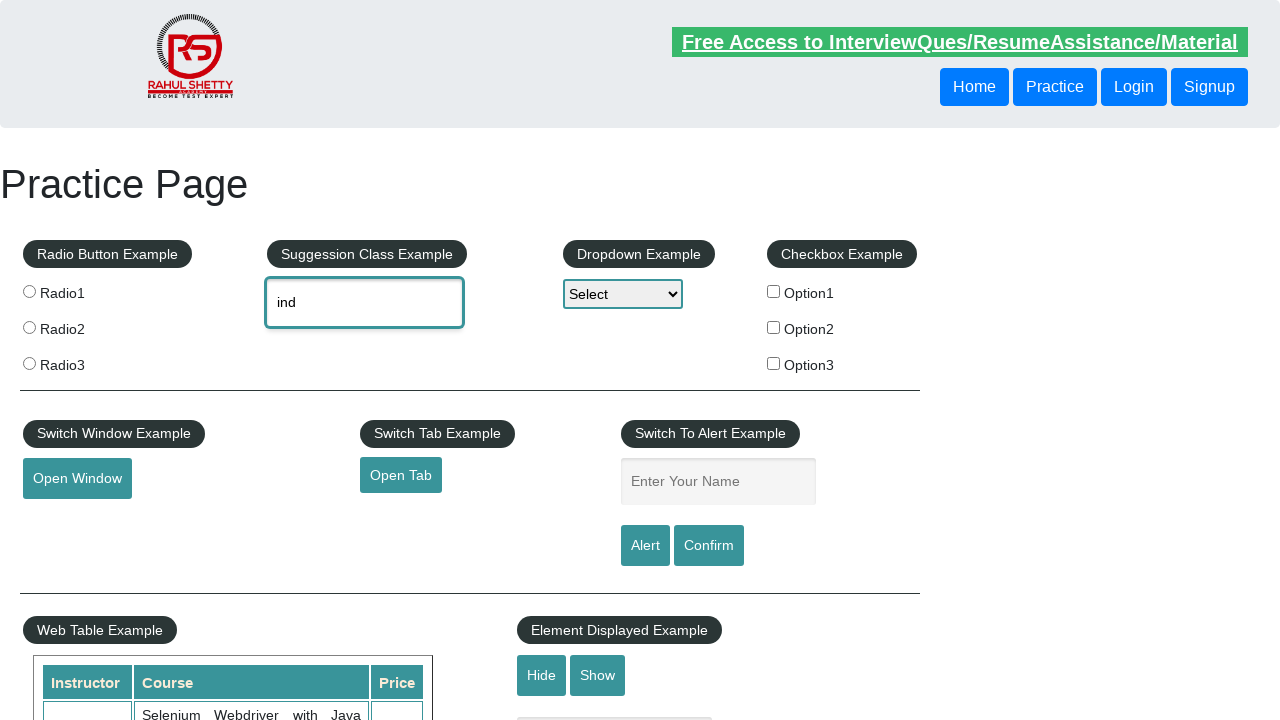

Autocomplete dropdown suggestions appeared
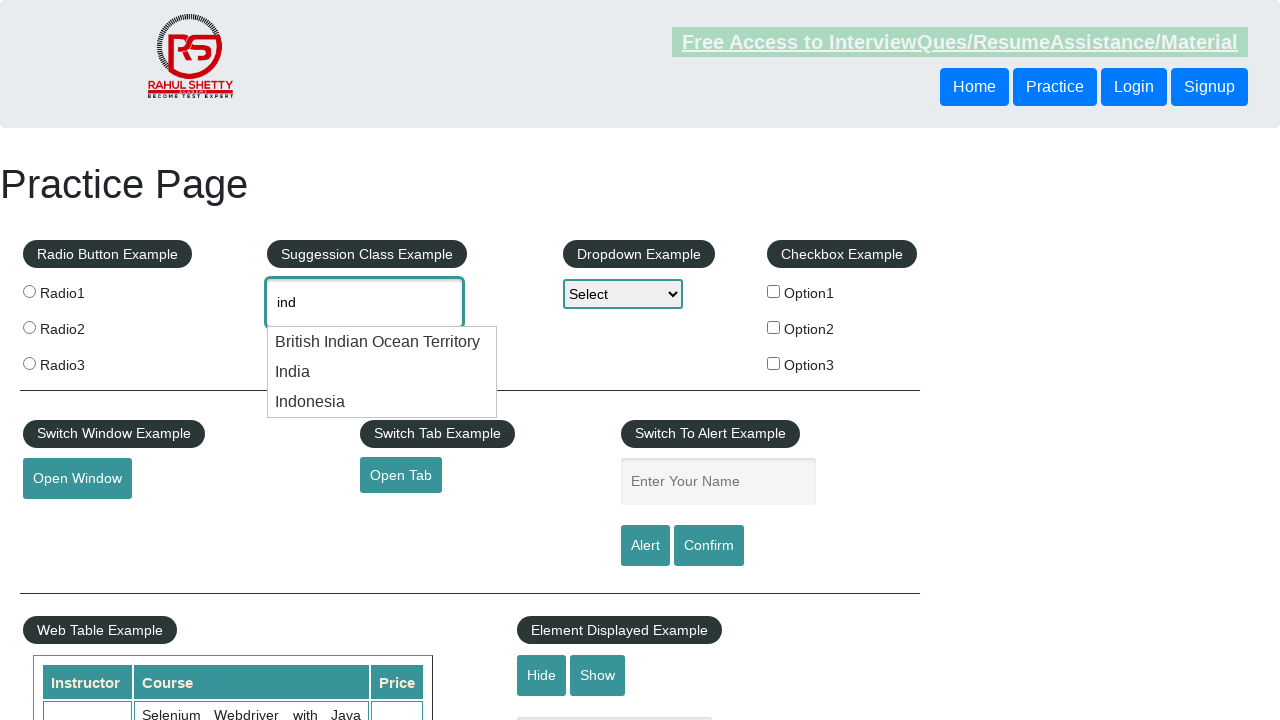

Retrieved all suggestion options from dropdown
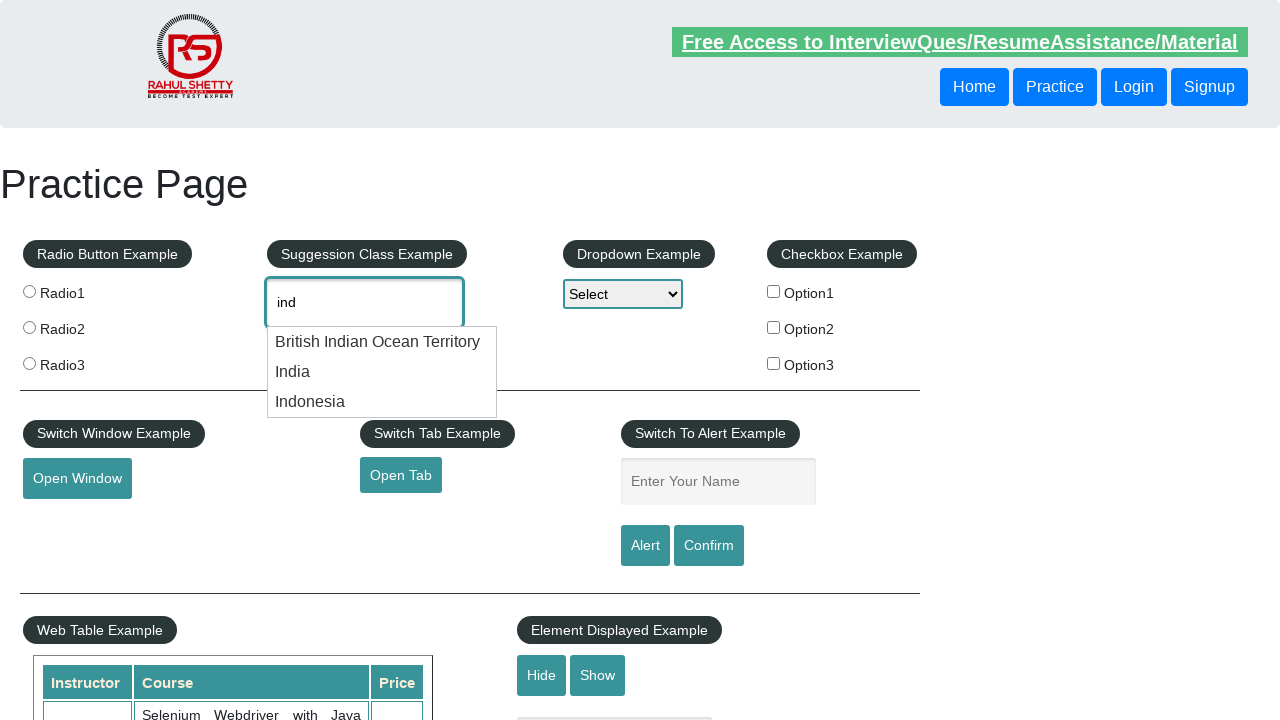

Selected 'India' from the autocomplete dropdown at (382, 372) on li.ui-menu-item > div >> nth=1
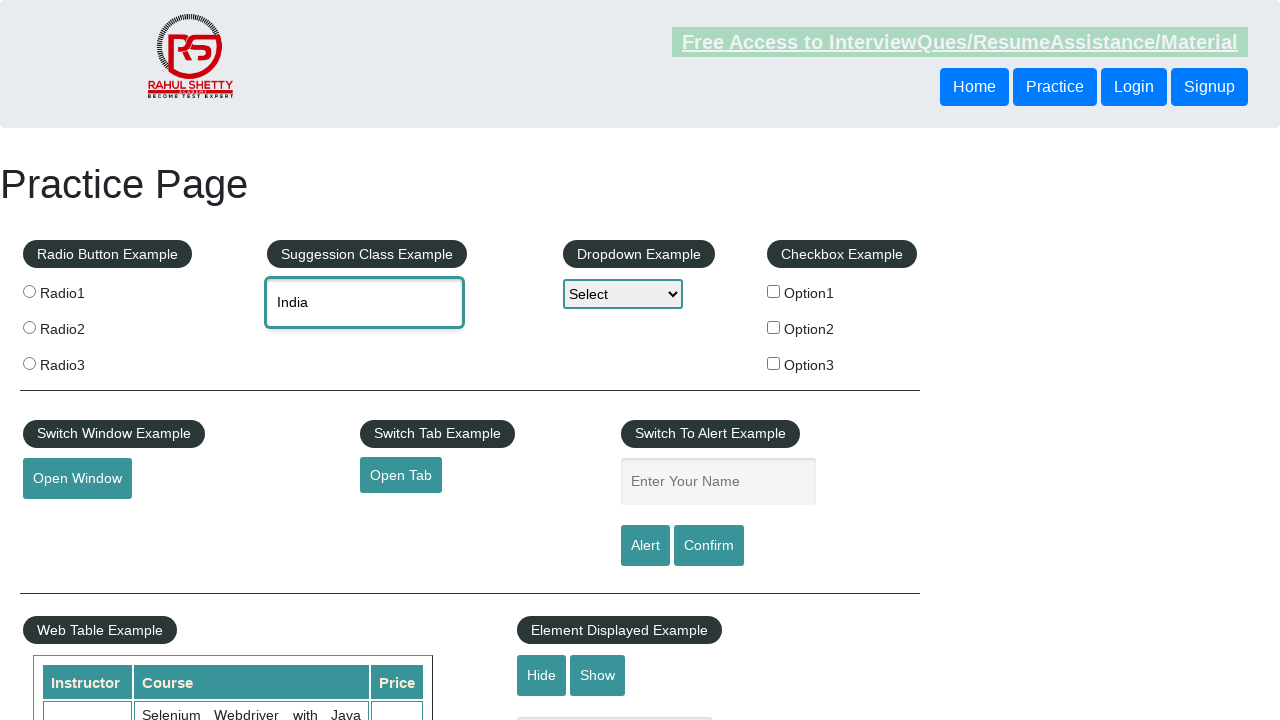

Retrieved the current value of the autocomplete field
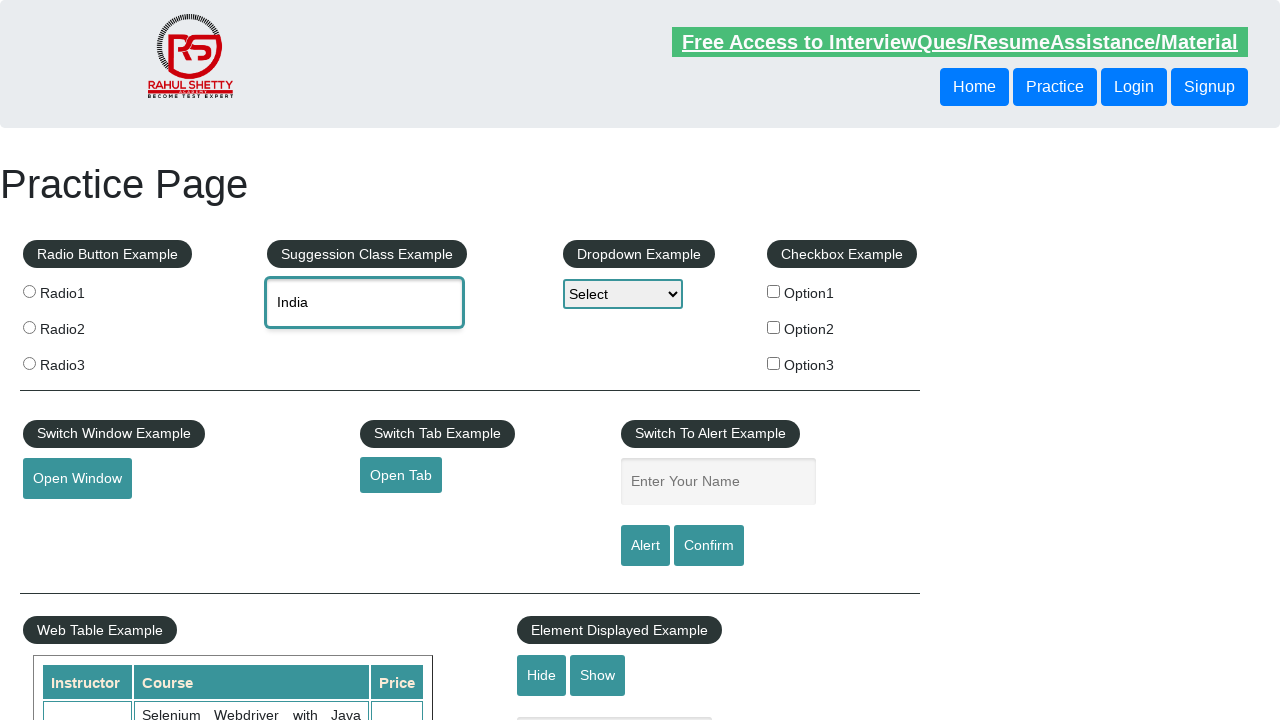

Verified that autocomplete field contains 'India'
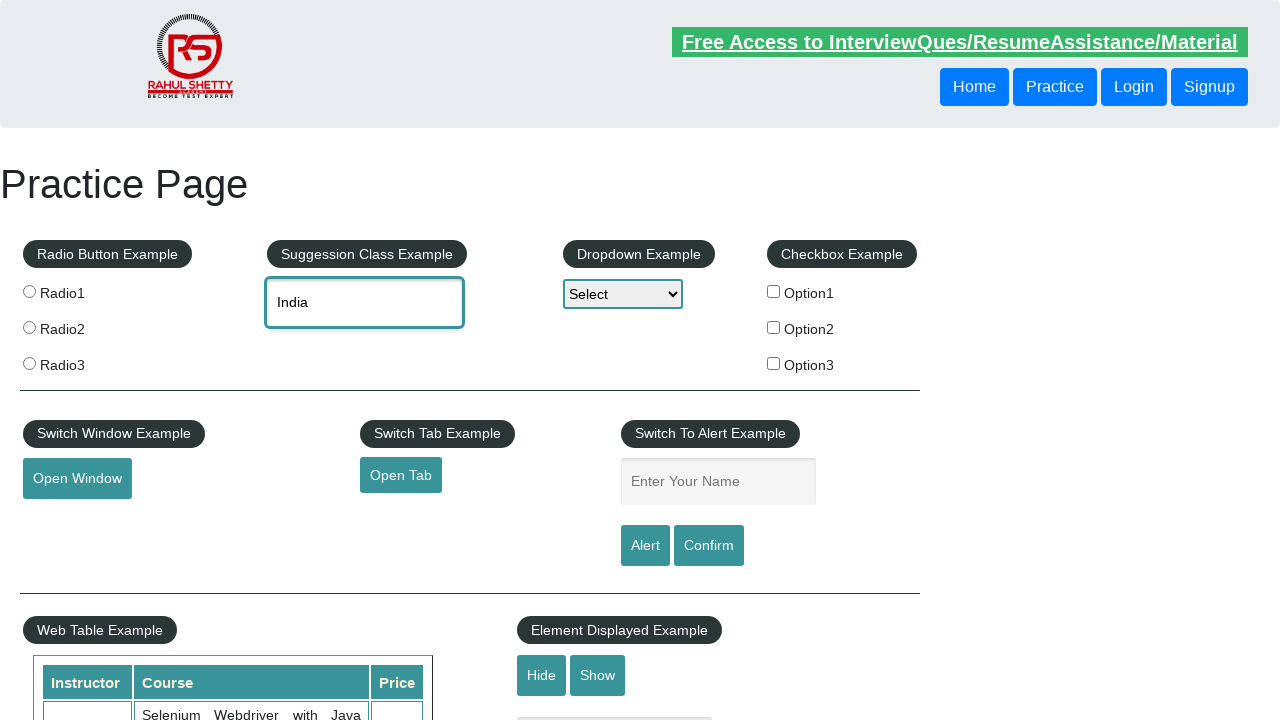

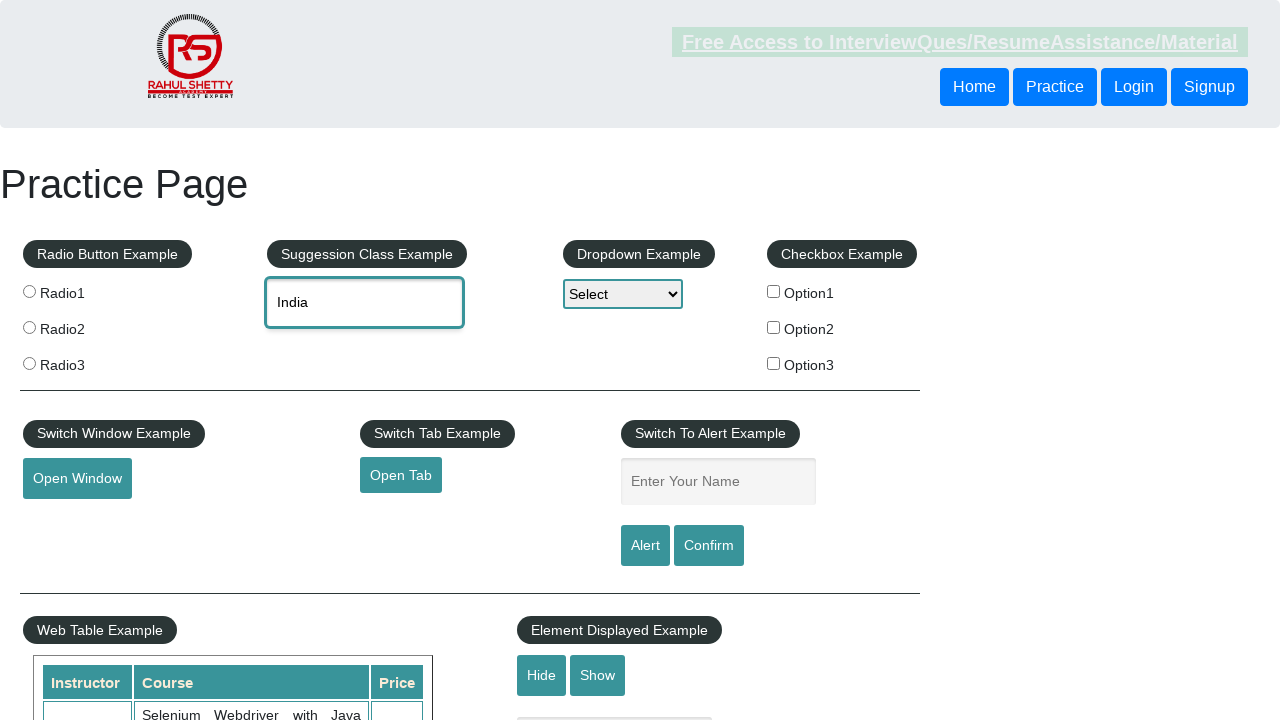